Tests autocomplete suggestion functionality by typing partial text and selecting from dropdown suggestions

Starting URL: https://rahulshettyacademy.com/AutomationPractice/

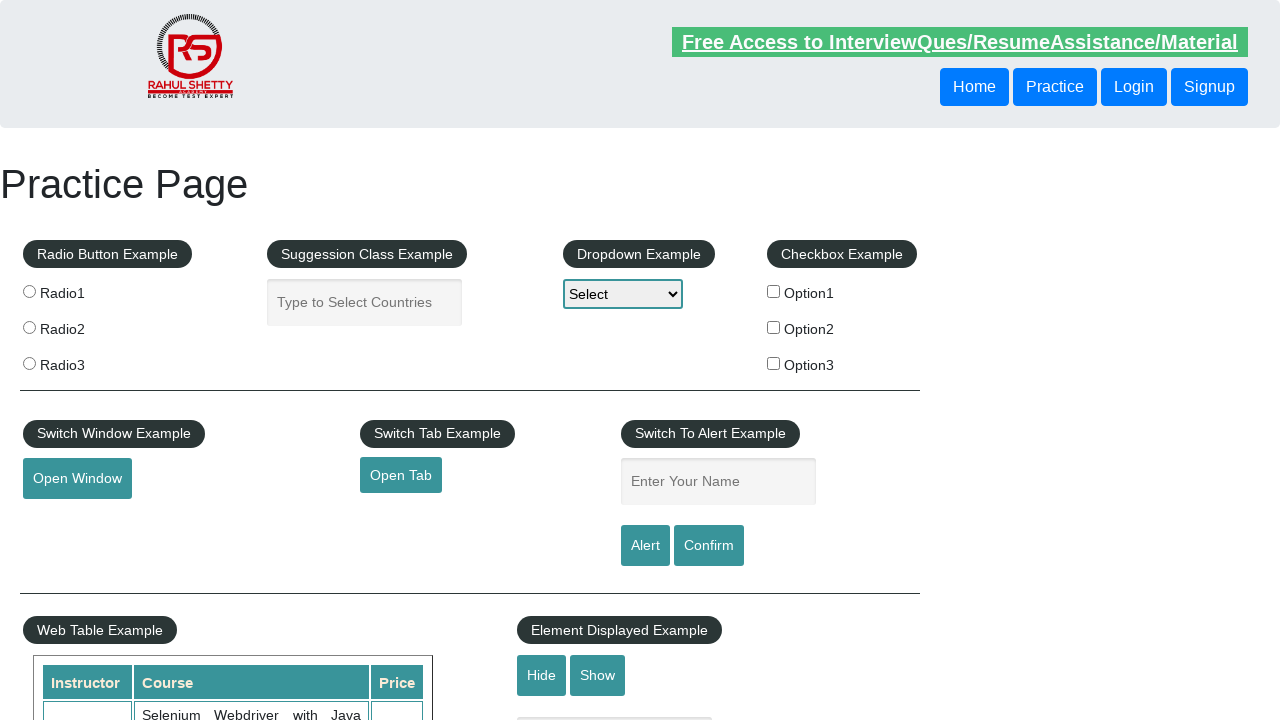

Typed 'Me' in autocomplete field to trigger suggestions on #autocomplete
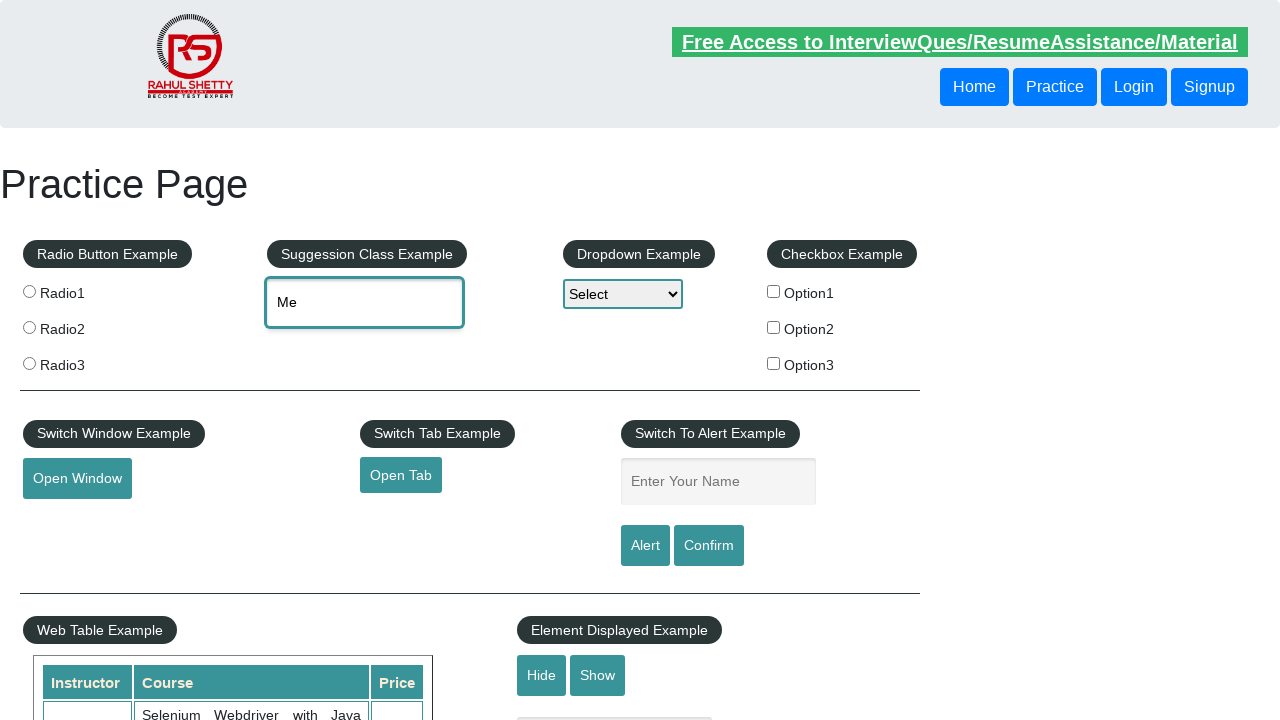

Selected 'Mexico' from autocomplete dropdown suggestions at (442, 492) on div:has-text('Mexico')
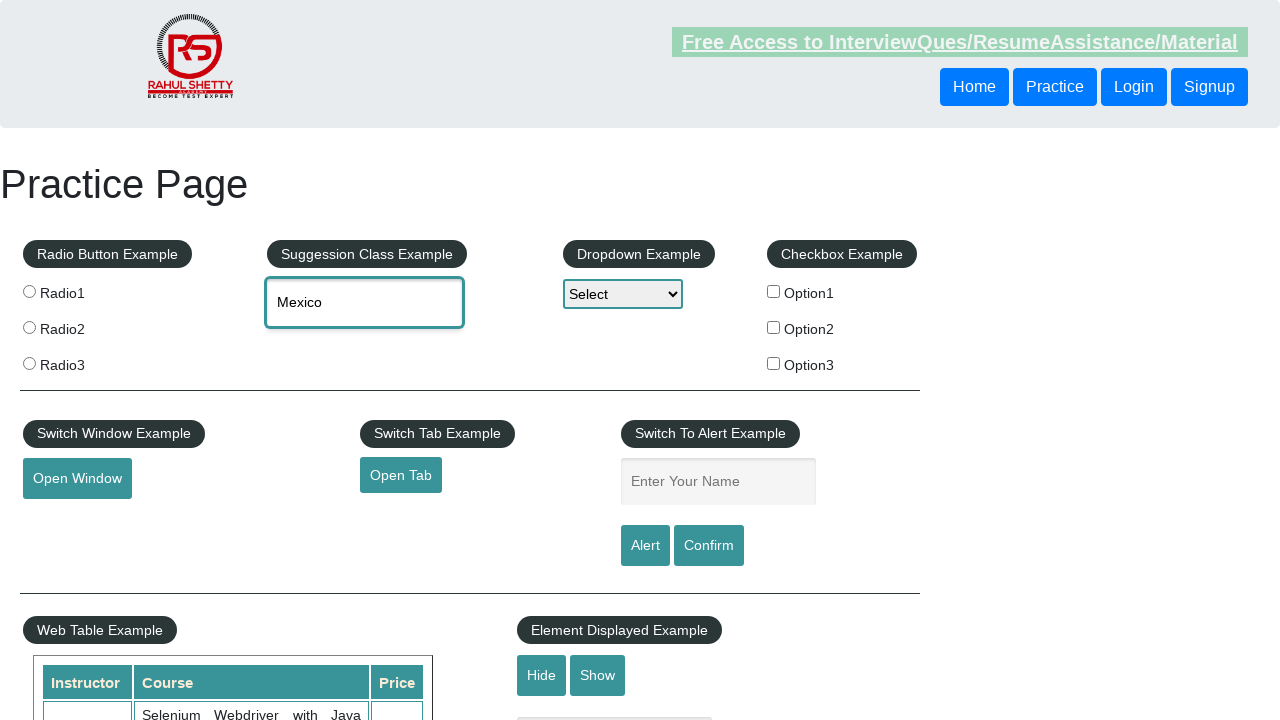

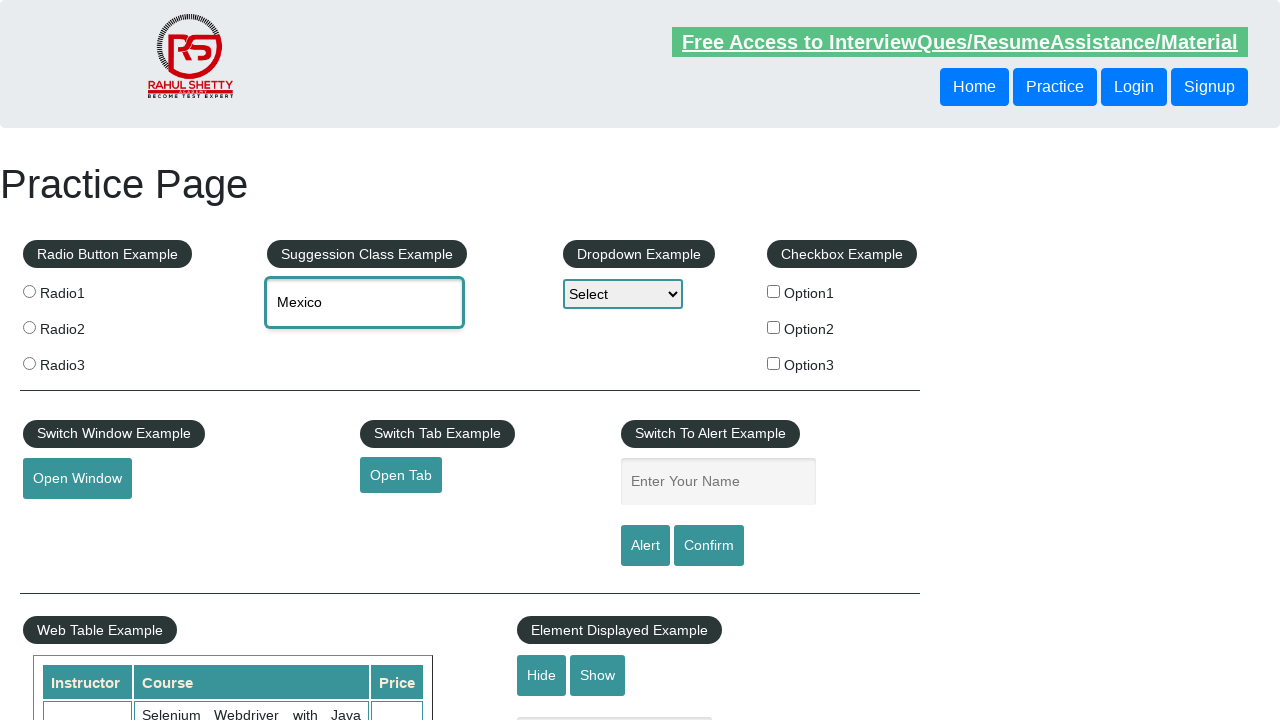